Tests dropdown/select menu functionality on DemoQA by selecting options using different methods - by index, by visible text, and by value.

Starting URL: https://demoqa.com/select-menu

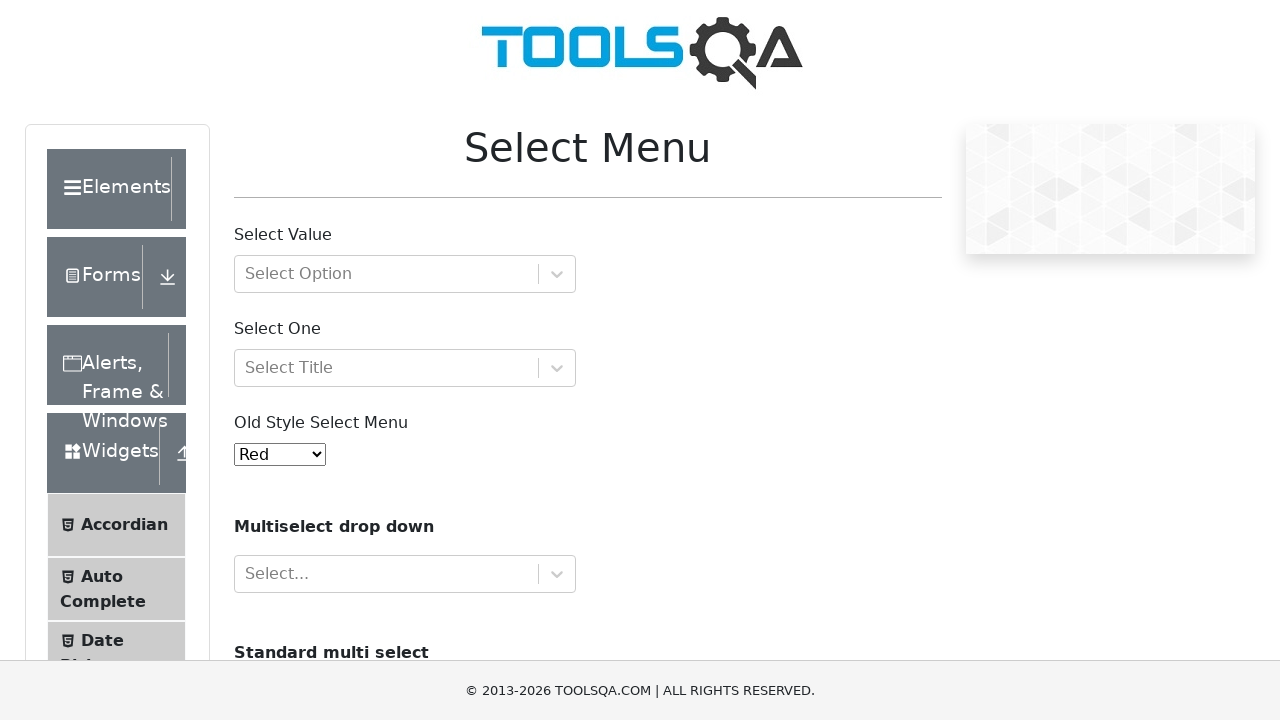

Scrolled Old Style Select Menu into view
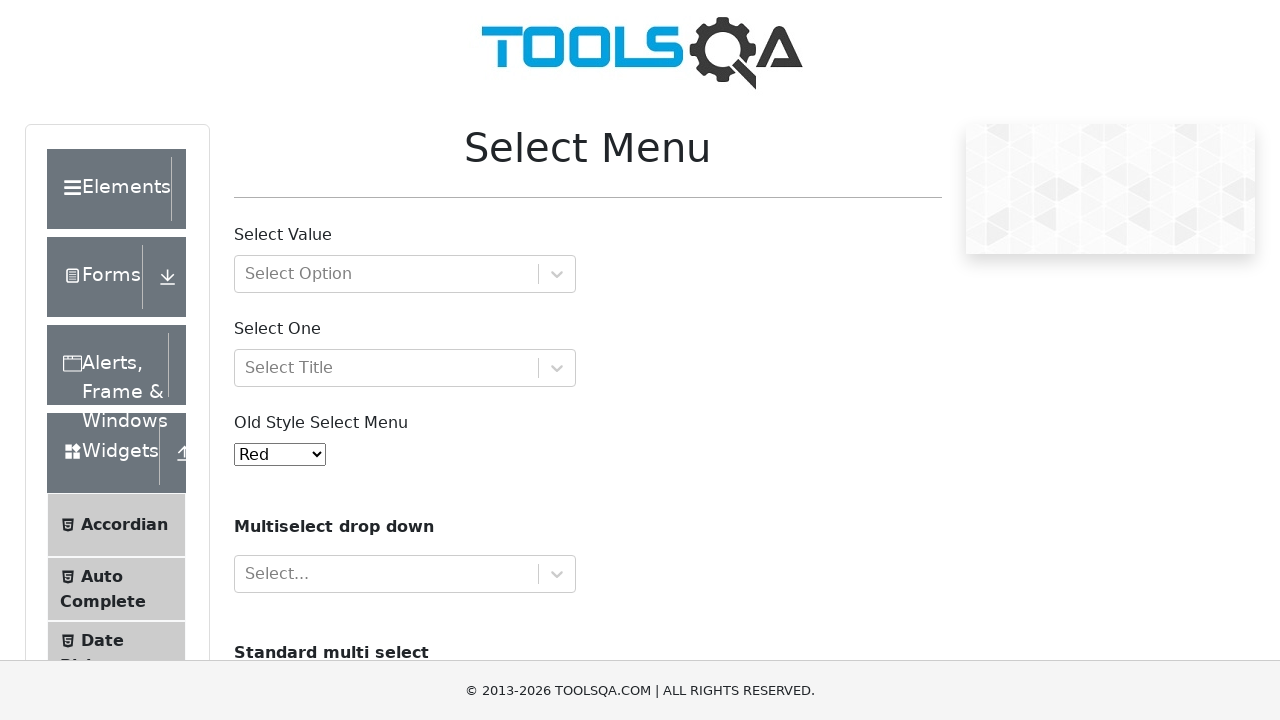

Selected option at index 5 from Old Style Select Menu on #oldSelectMenu
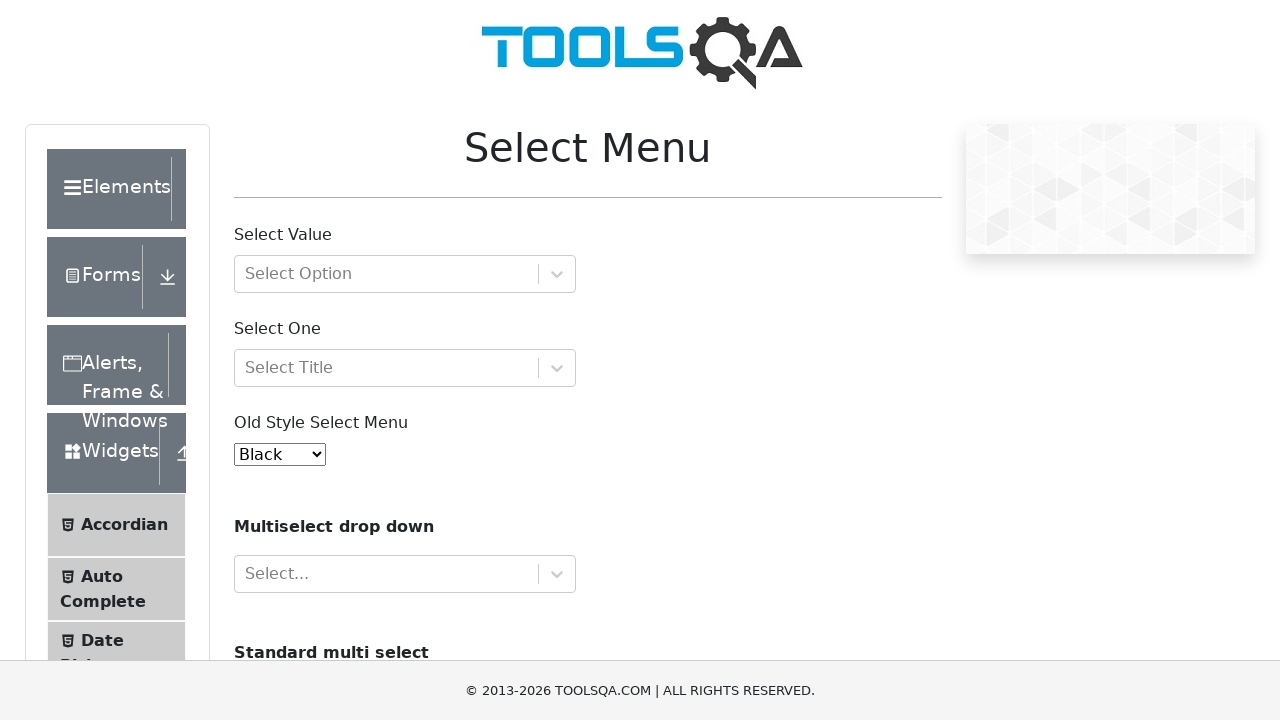

Waited 1 second for visual confirmation
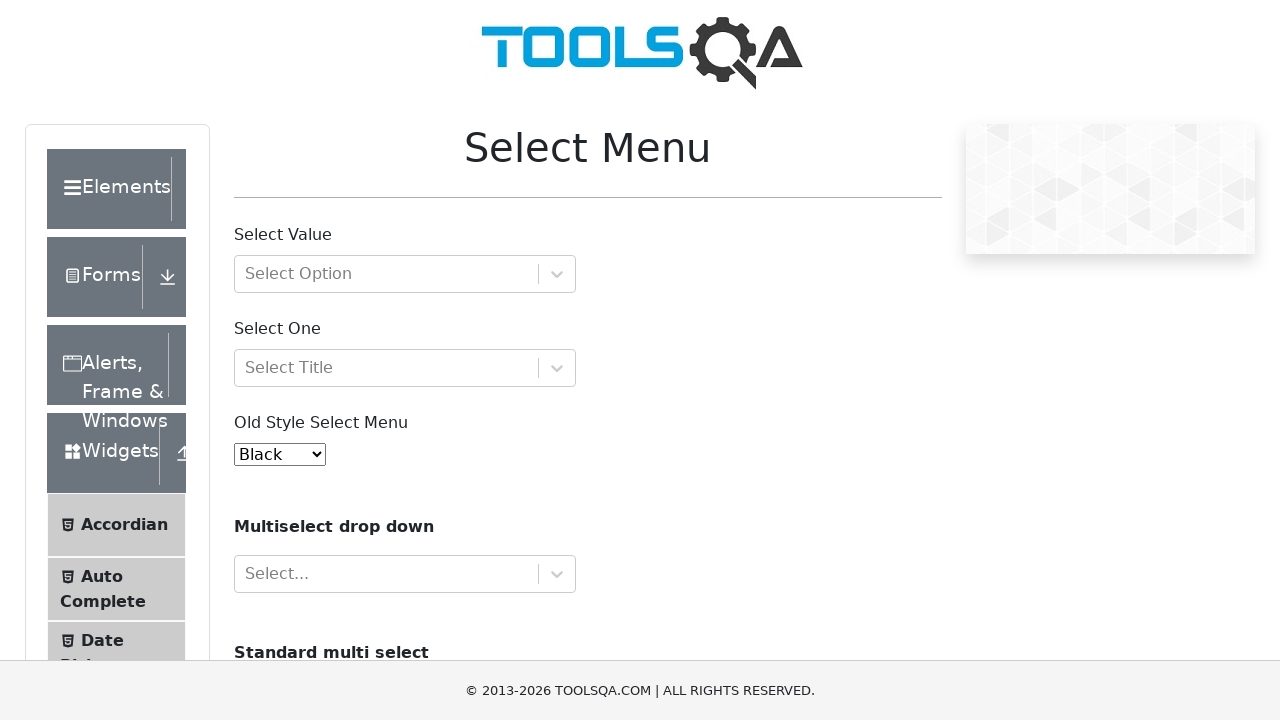

Selected 'Green' option by visible text from Old Style Select Menu on #oldSelectMenu
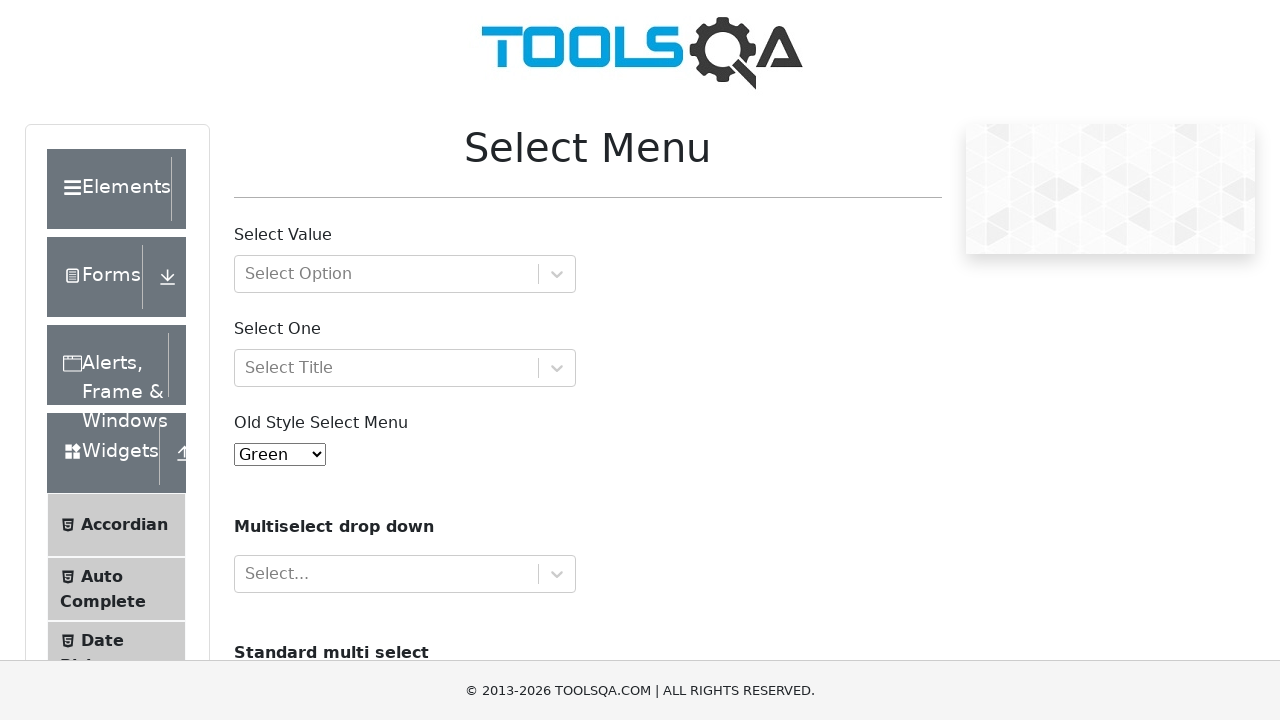

Waited 1 second for visual confirmation
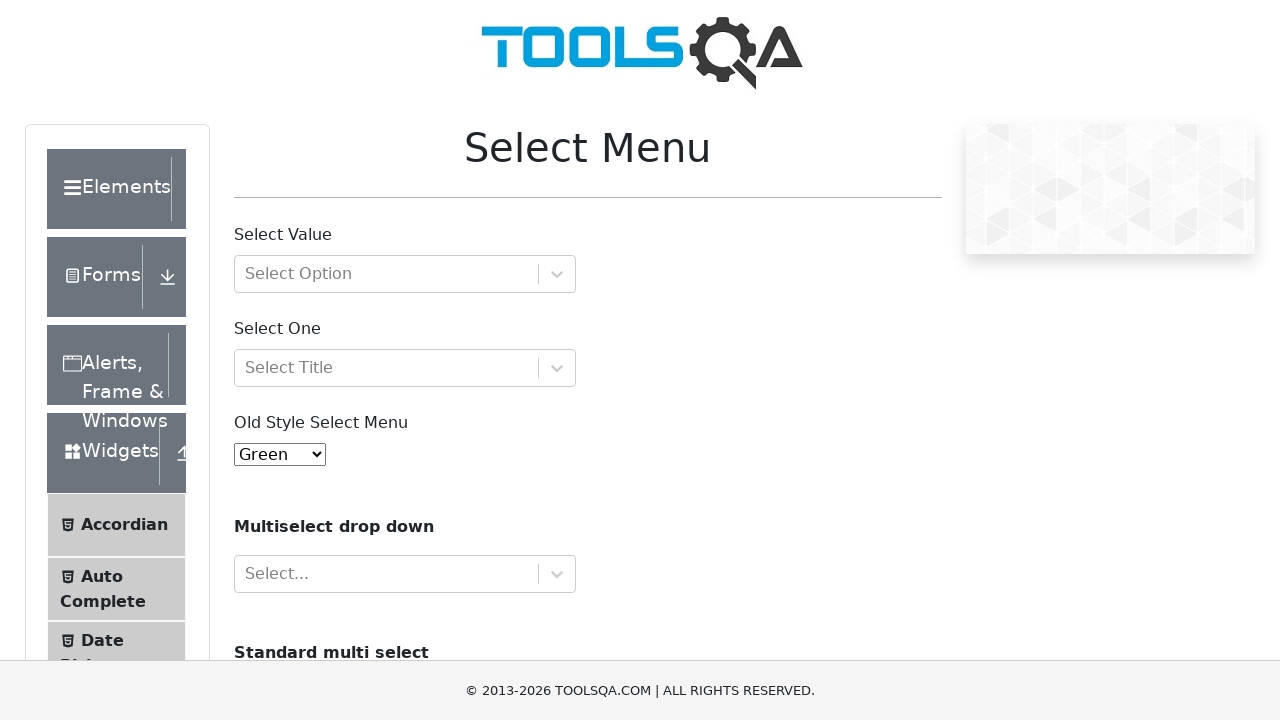

Selected option with value '1' (Blue) from Old Style Select Menu on #oldSelectMenu
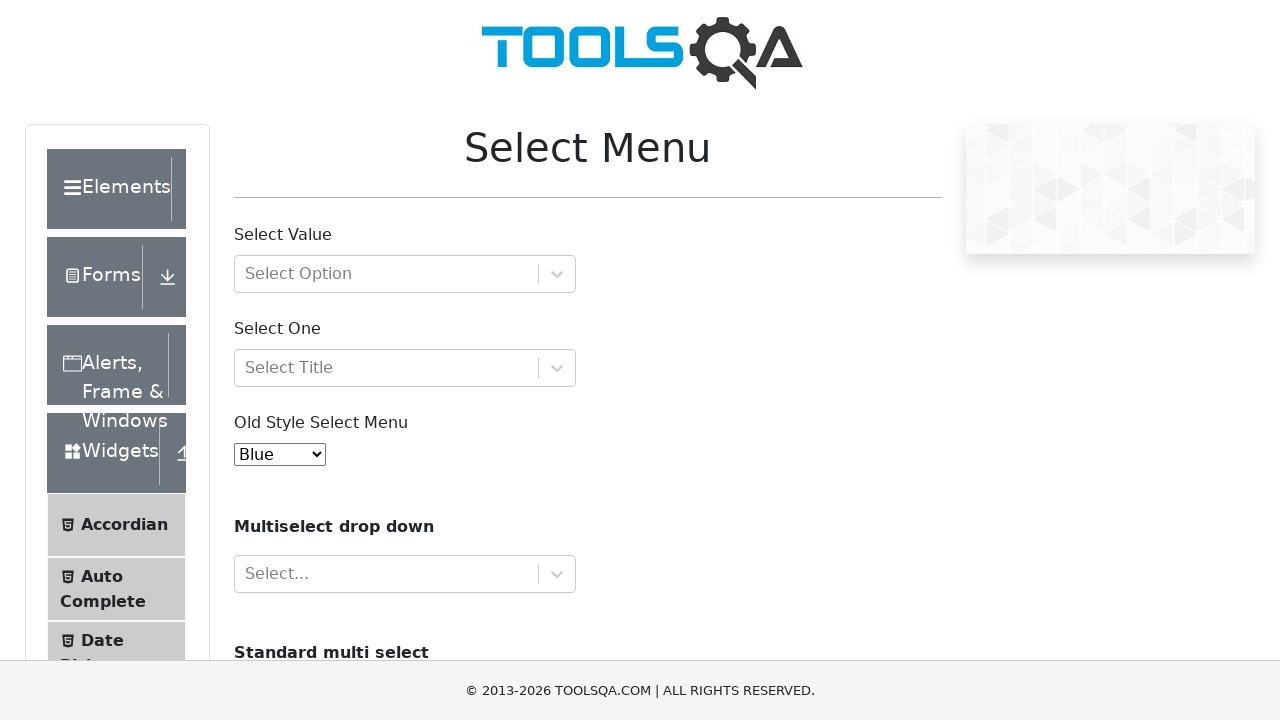

Waited 1 second for selection to be applied
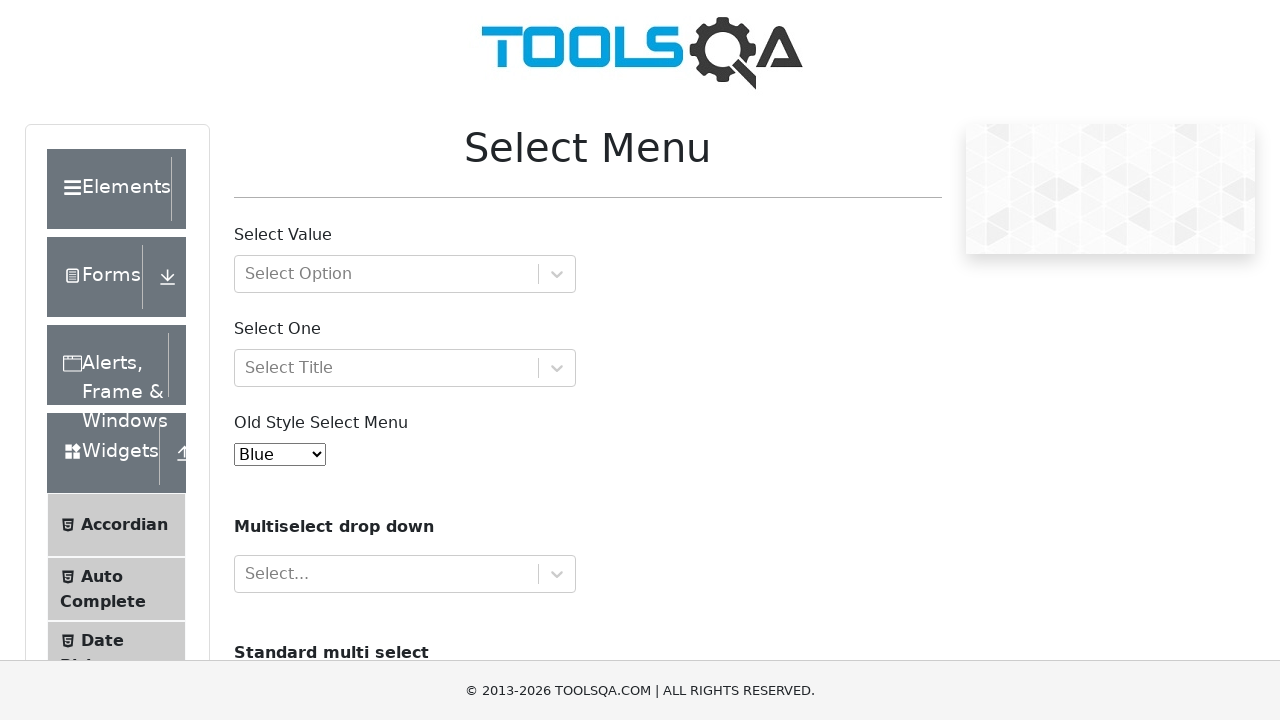

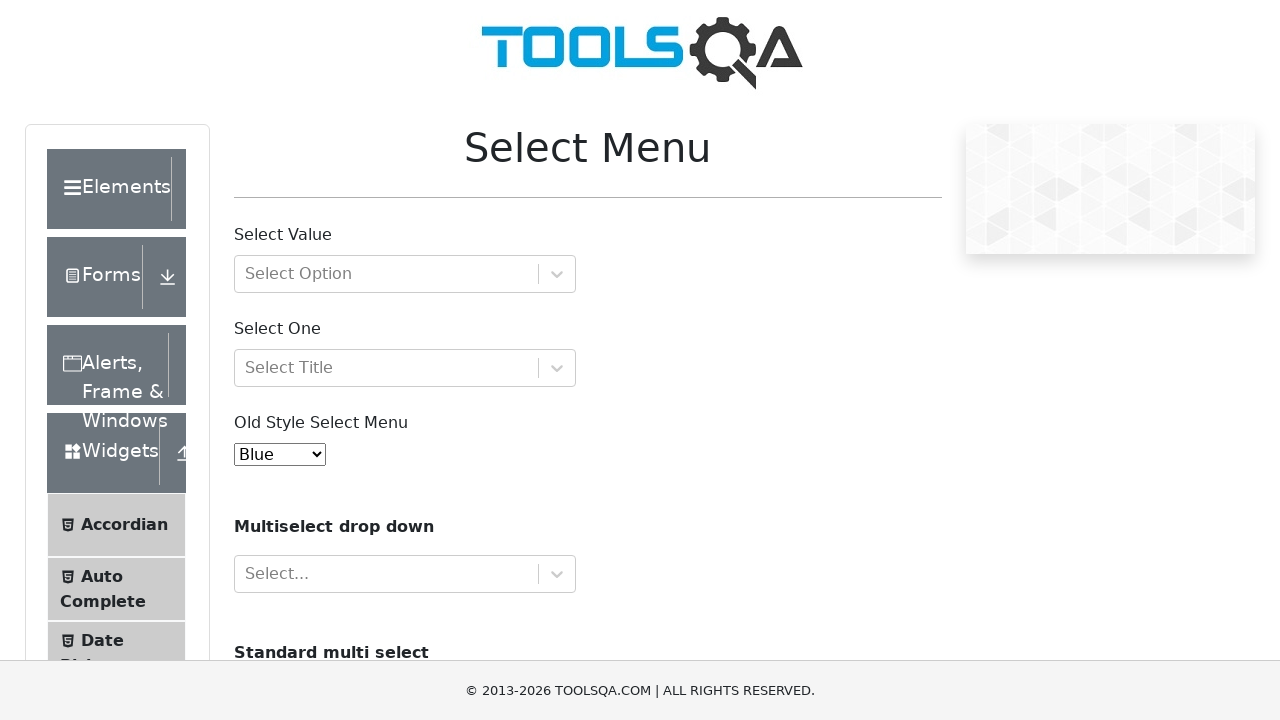